Tests registration form with password containing only spaces, expecting an error message

Starting URL: https://anatoly-karpovich.github.io/demo-login-form/

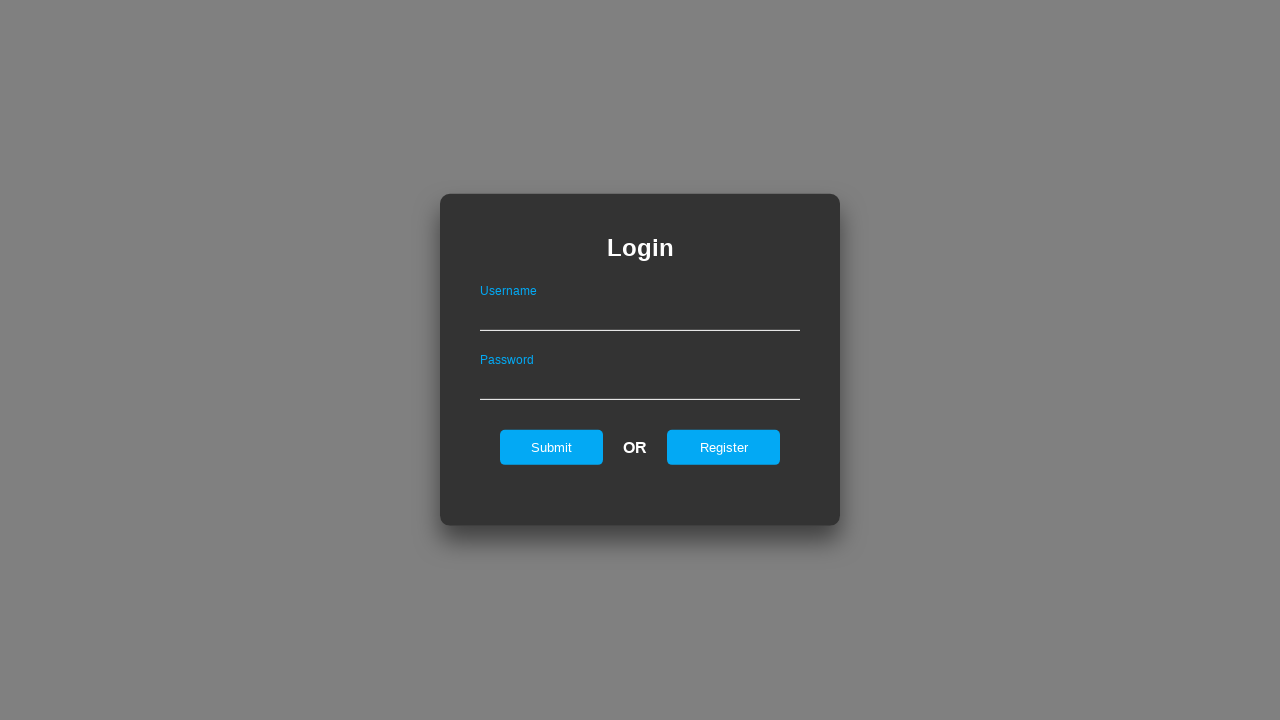

Clicked Register link to show registration form at (724, 447) on #registerOnLogin
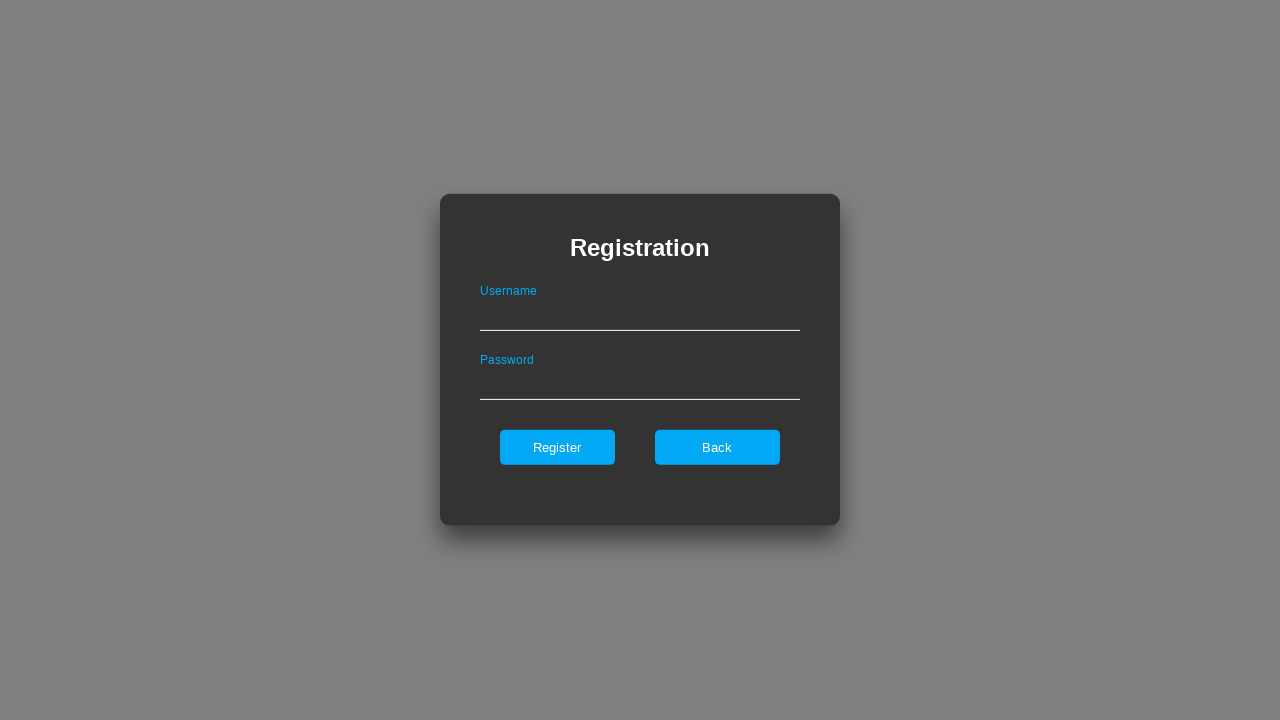

Filled username field with 'validuser789' on #userNameOnRegister
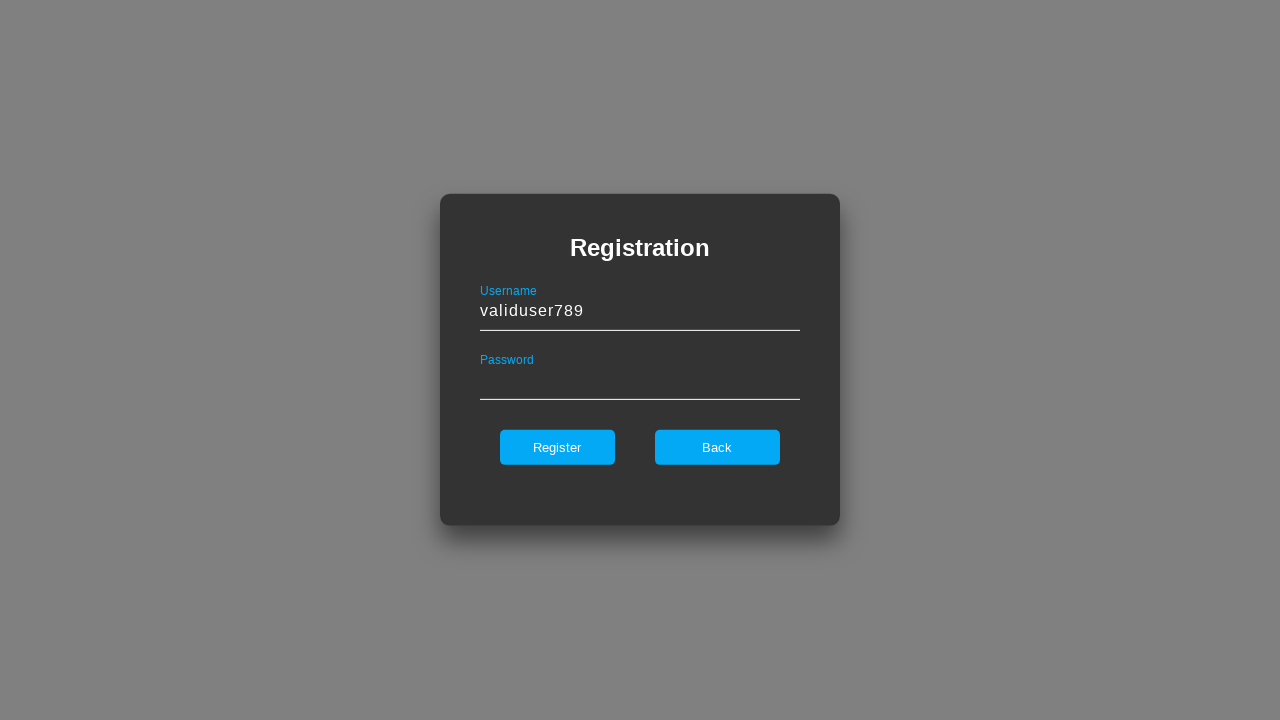

Filled password field with spaces only on #passwordOnRegister
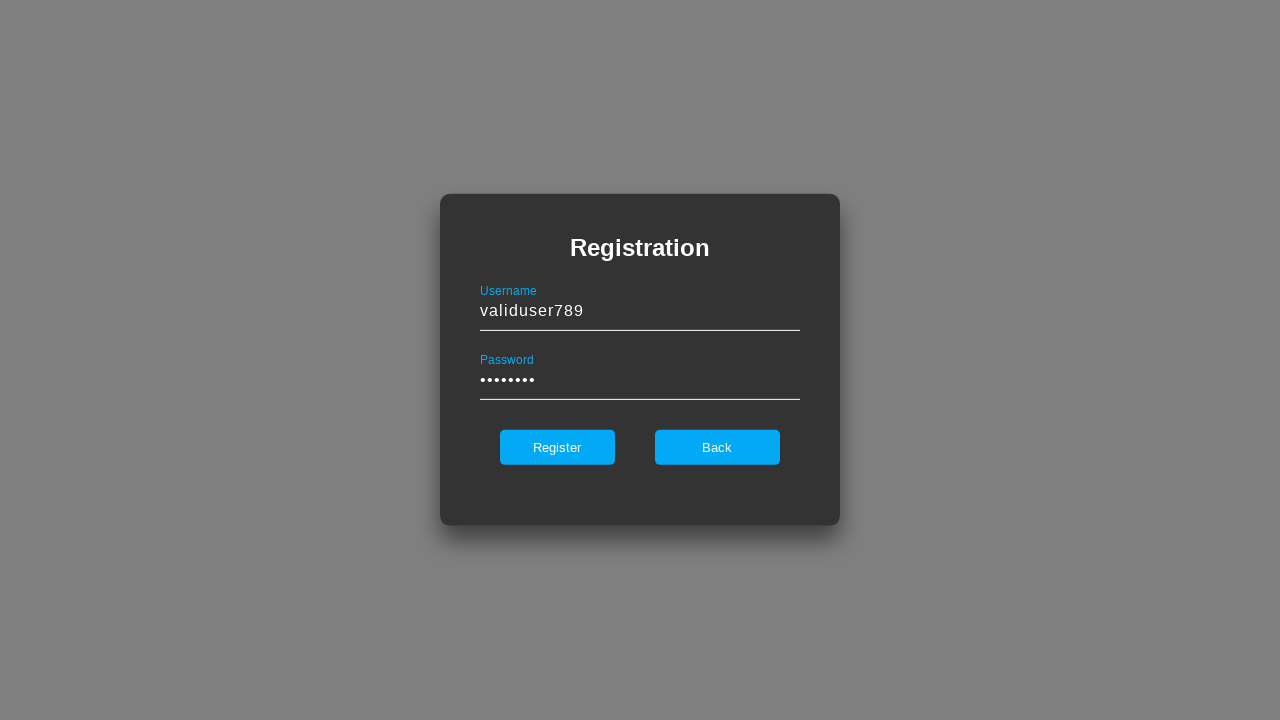

Clicked Register button to submit form at (557, 447) on #register
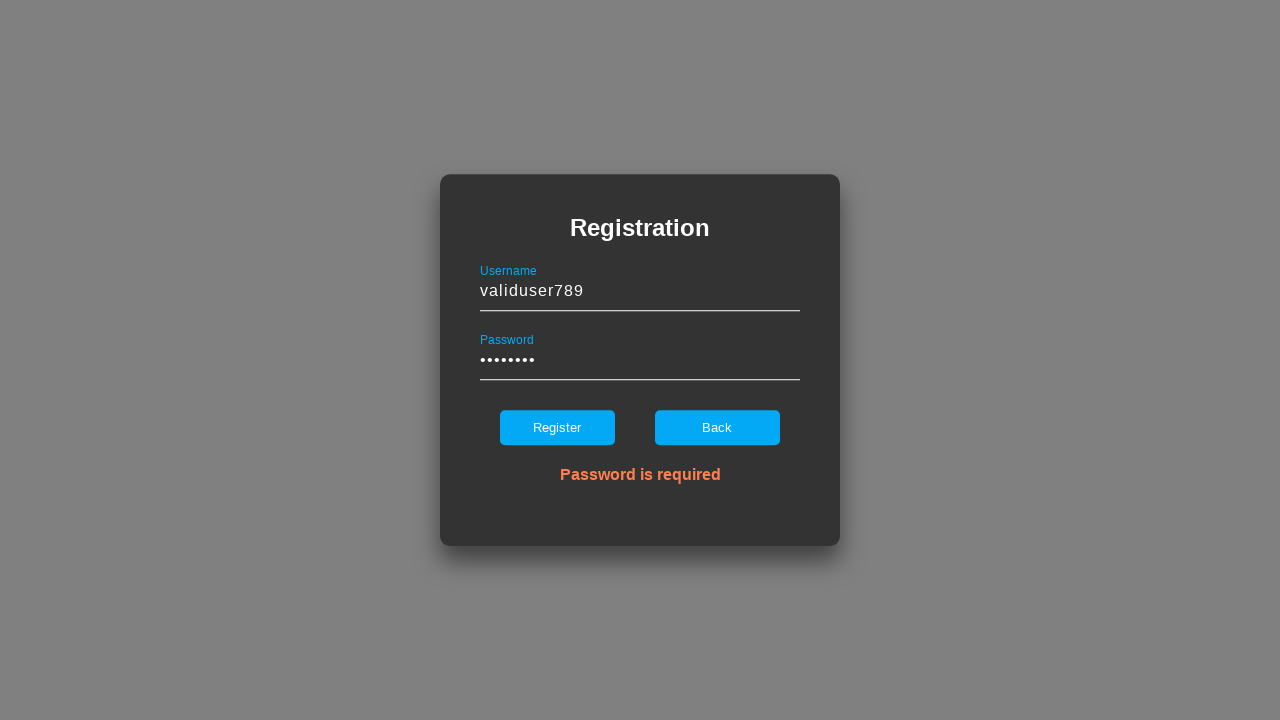

Error message appeared on registration form
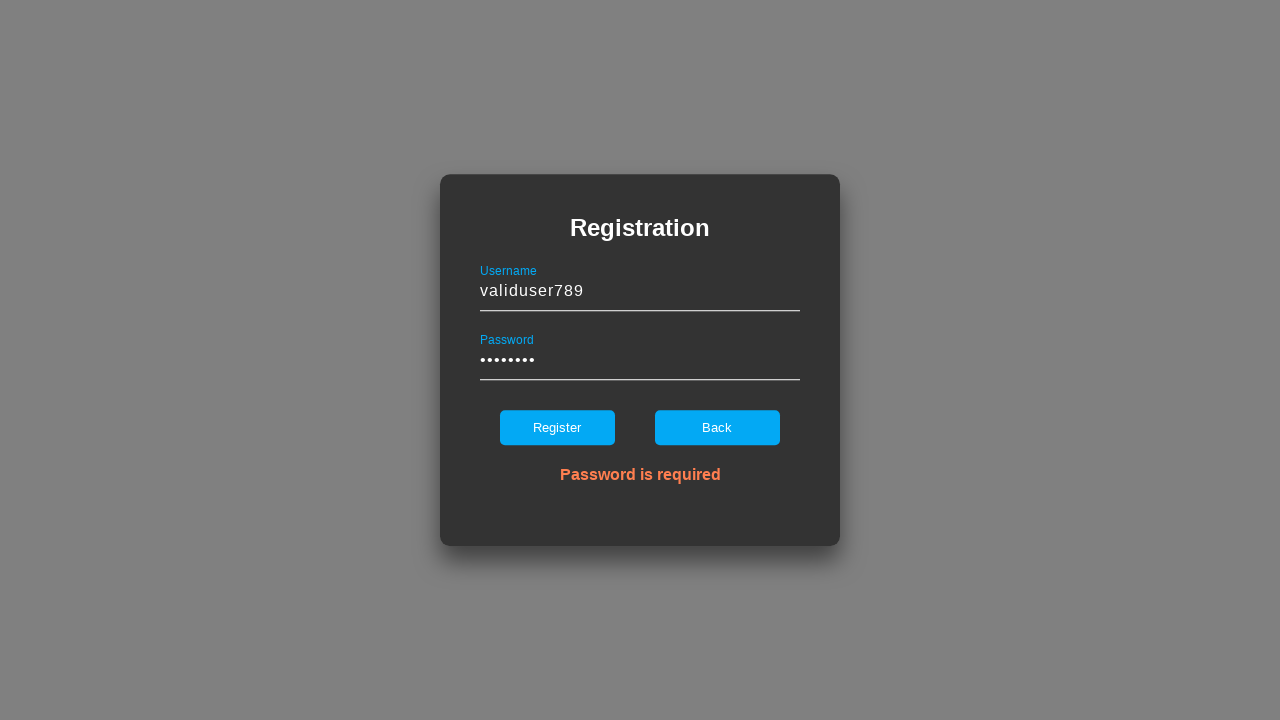

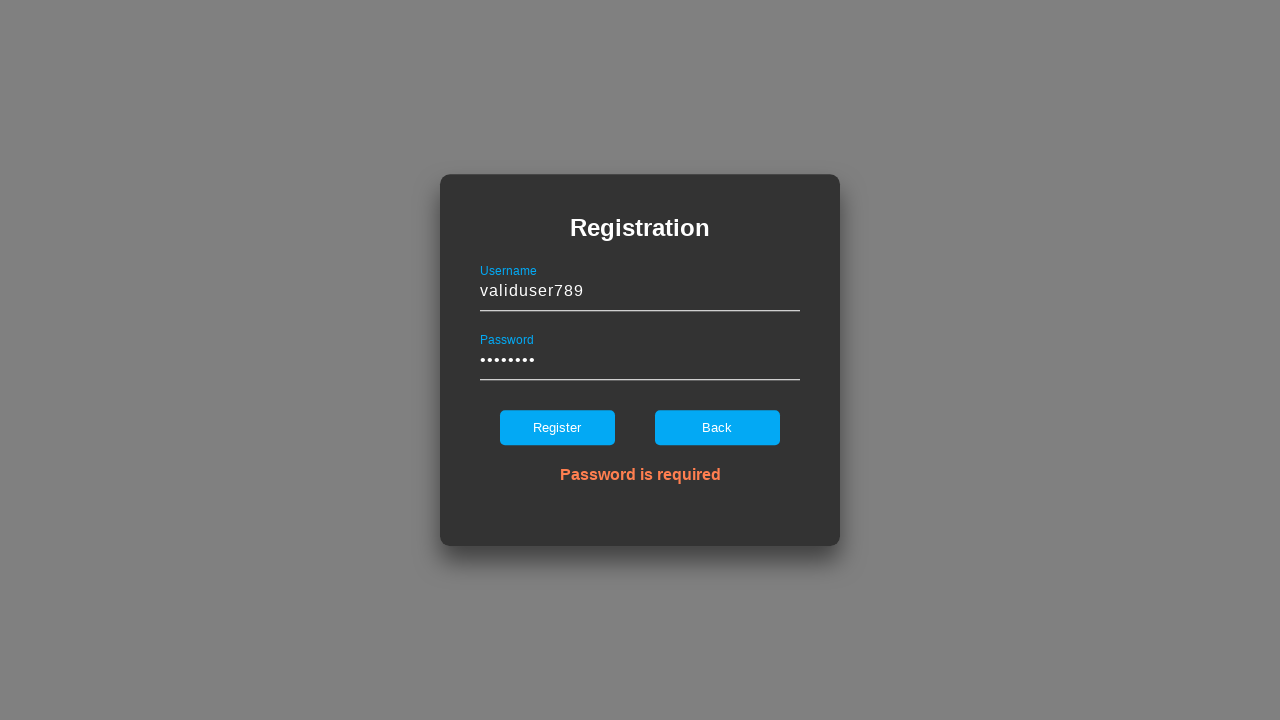